Verifies the Playwright homepage loads correctly, checks the title contains "Playwright", clicks a navigation link, and verifies navigation to the Installation page.

Starting URL: https://playwright.dev

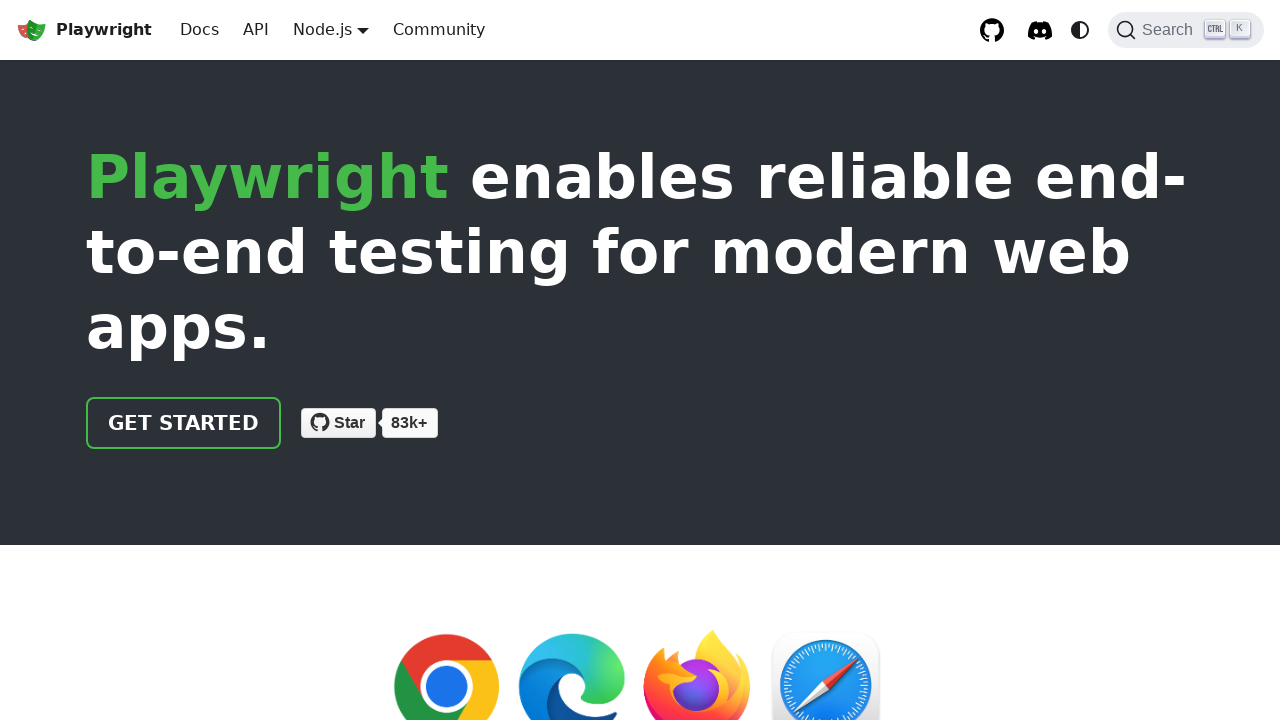

Verified page title contains 'Playwright'
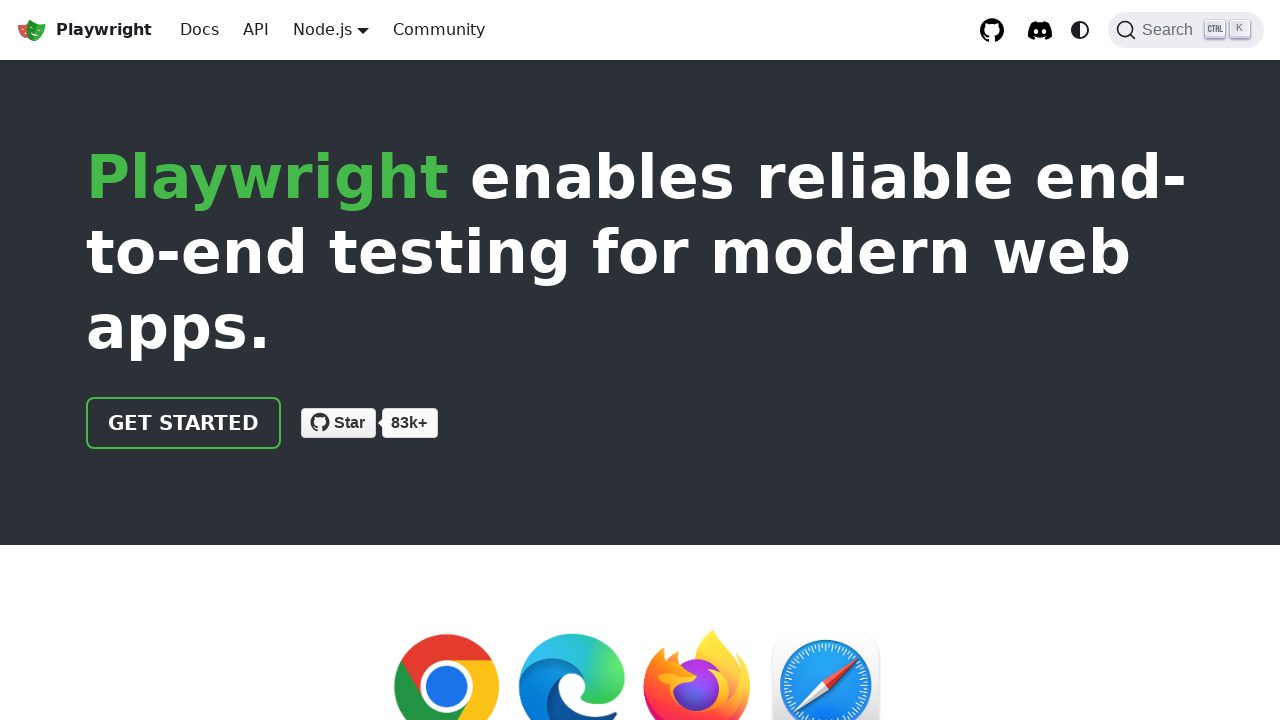

Clicked navigation link to Installation page at (184, 423) on xpath=//html/body/div/div[2]/header/div/div/a
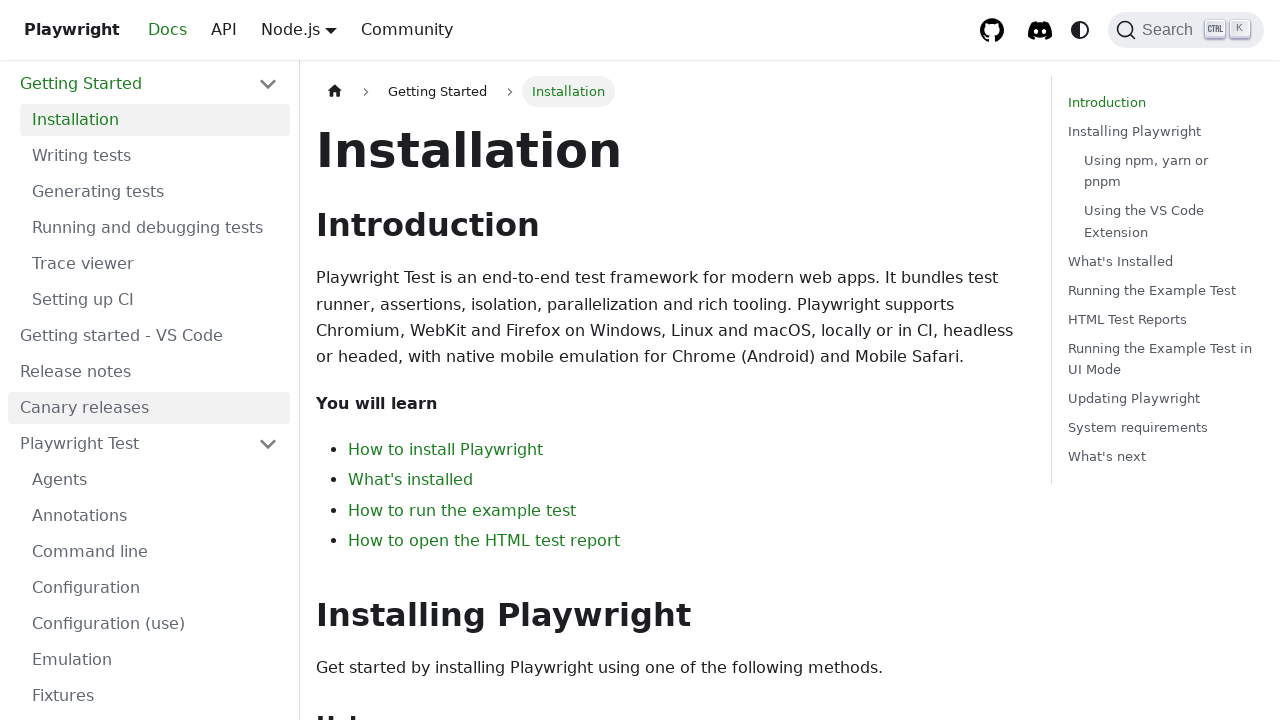

Verified successful navigation to Installation page
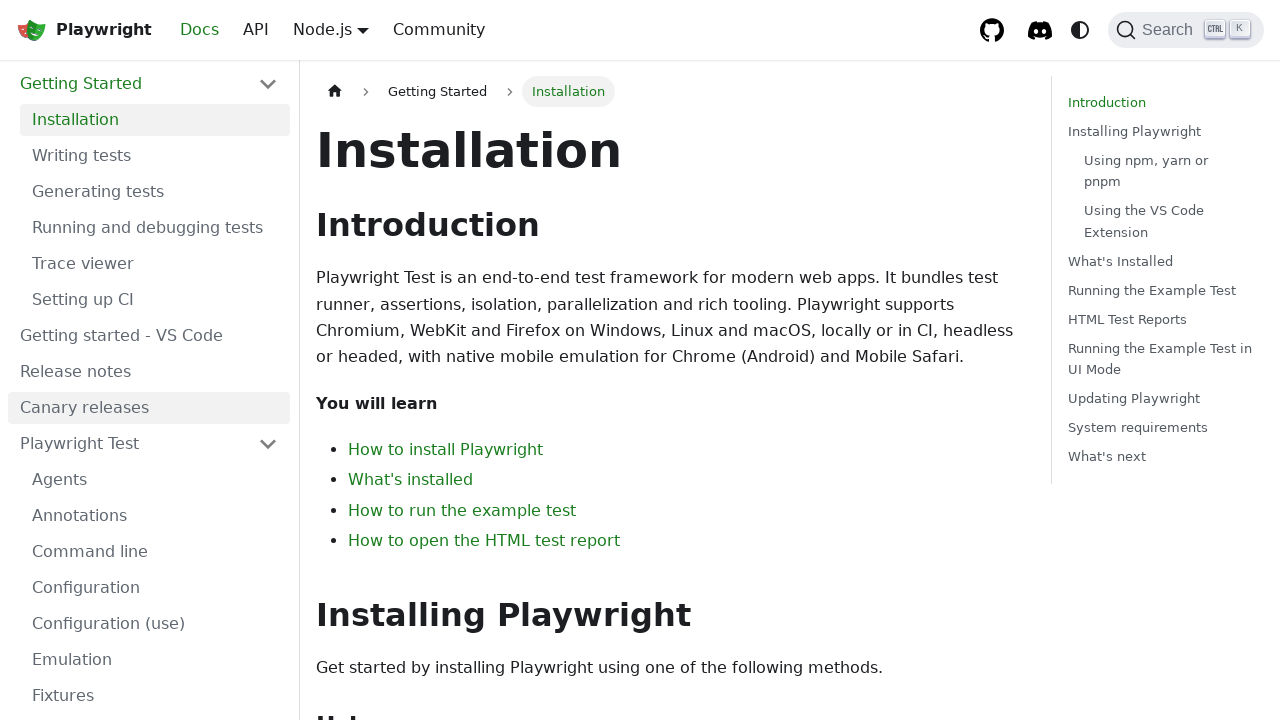

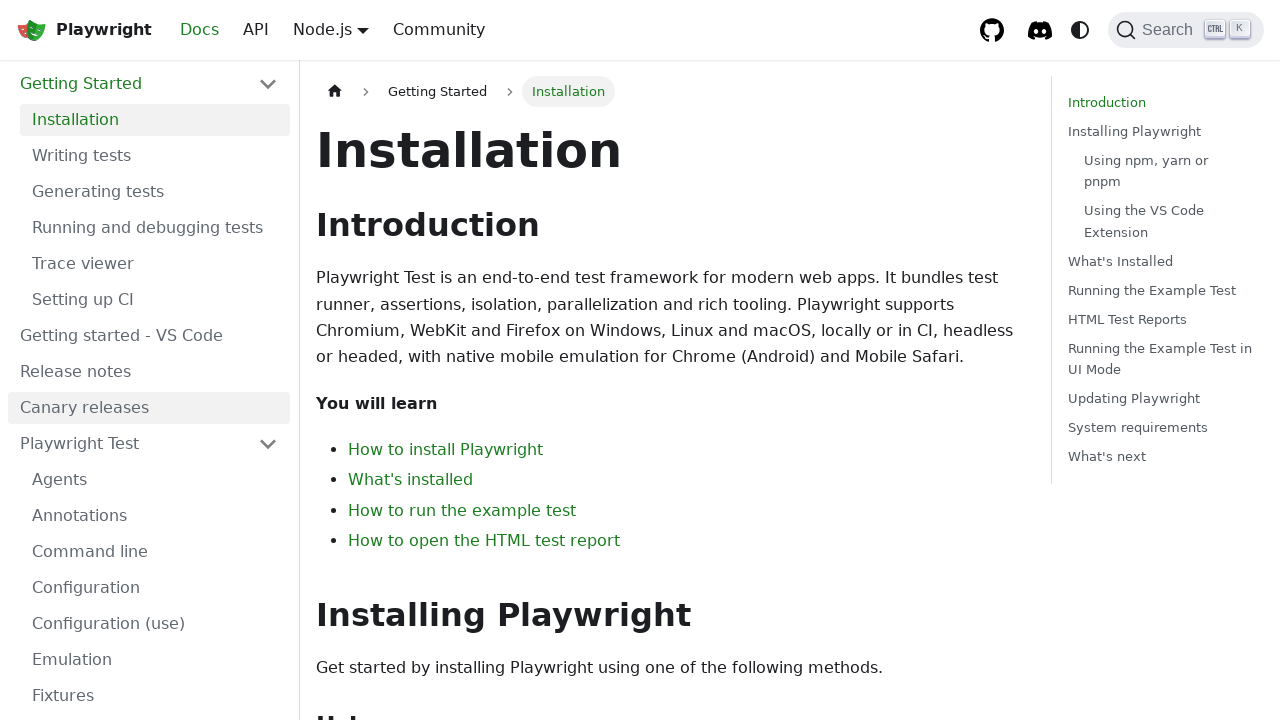